Tests JavaScript prompt alert functionality by clicking the prompt button, entering text into the prompt dialog, and accepting it

Starting URL: https://demoqa.com/alerts

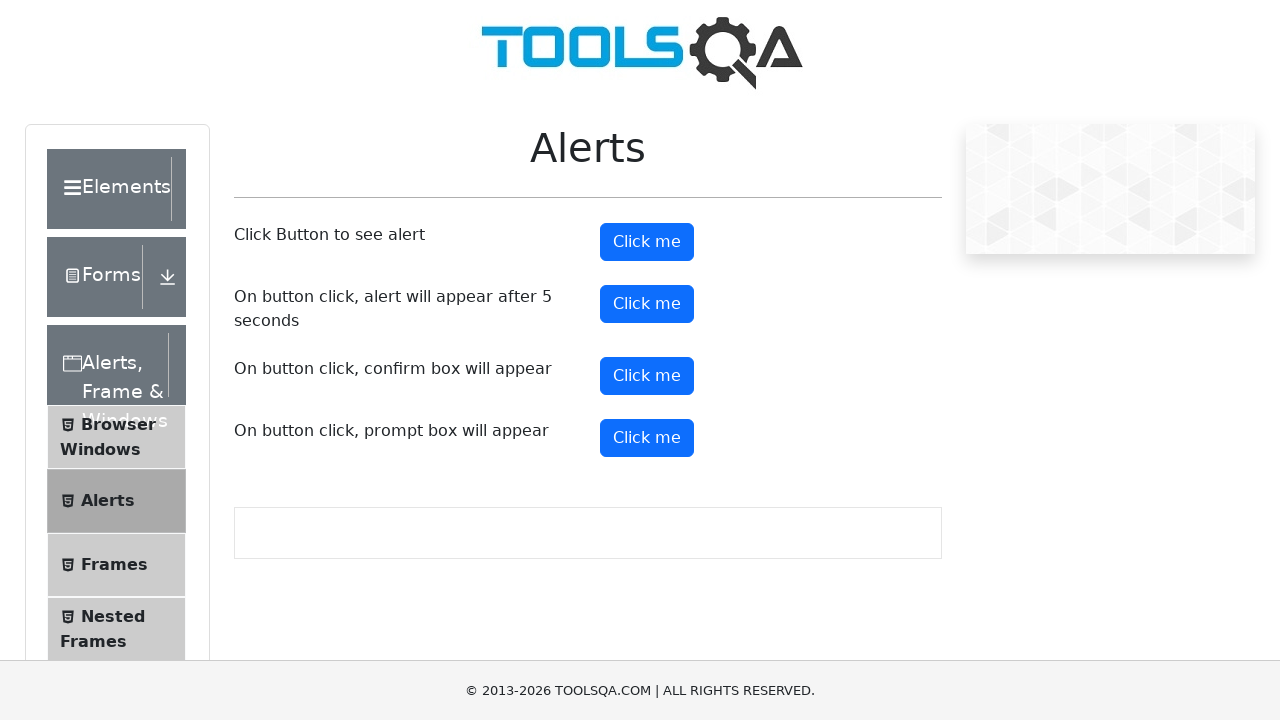

Set viewport to 1920x1080
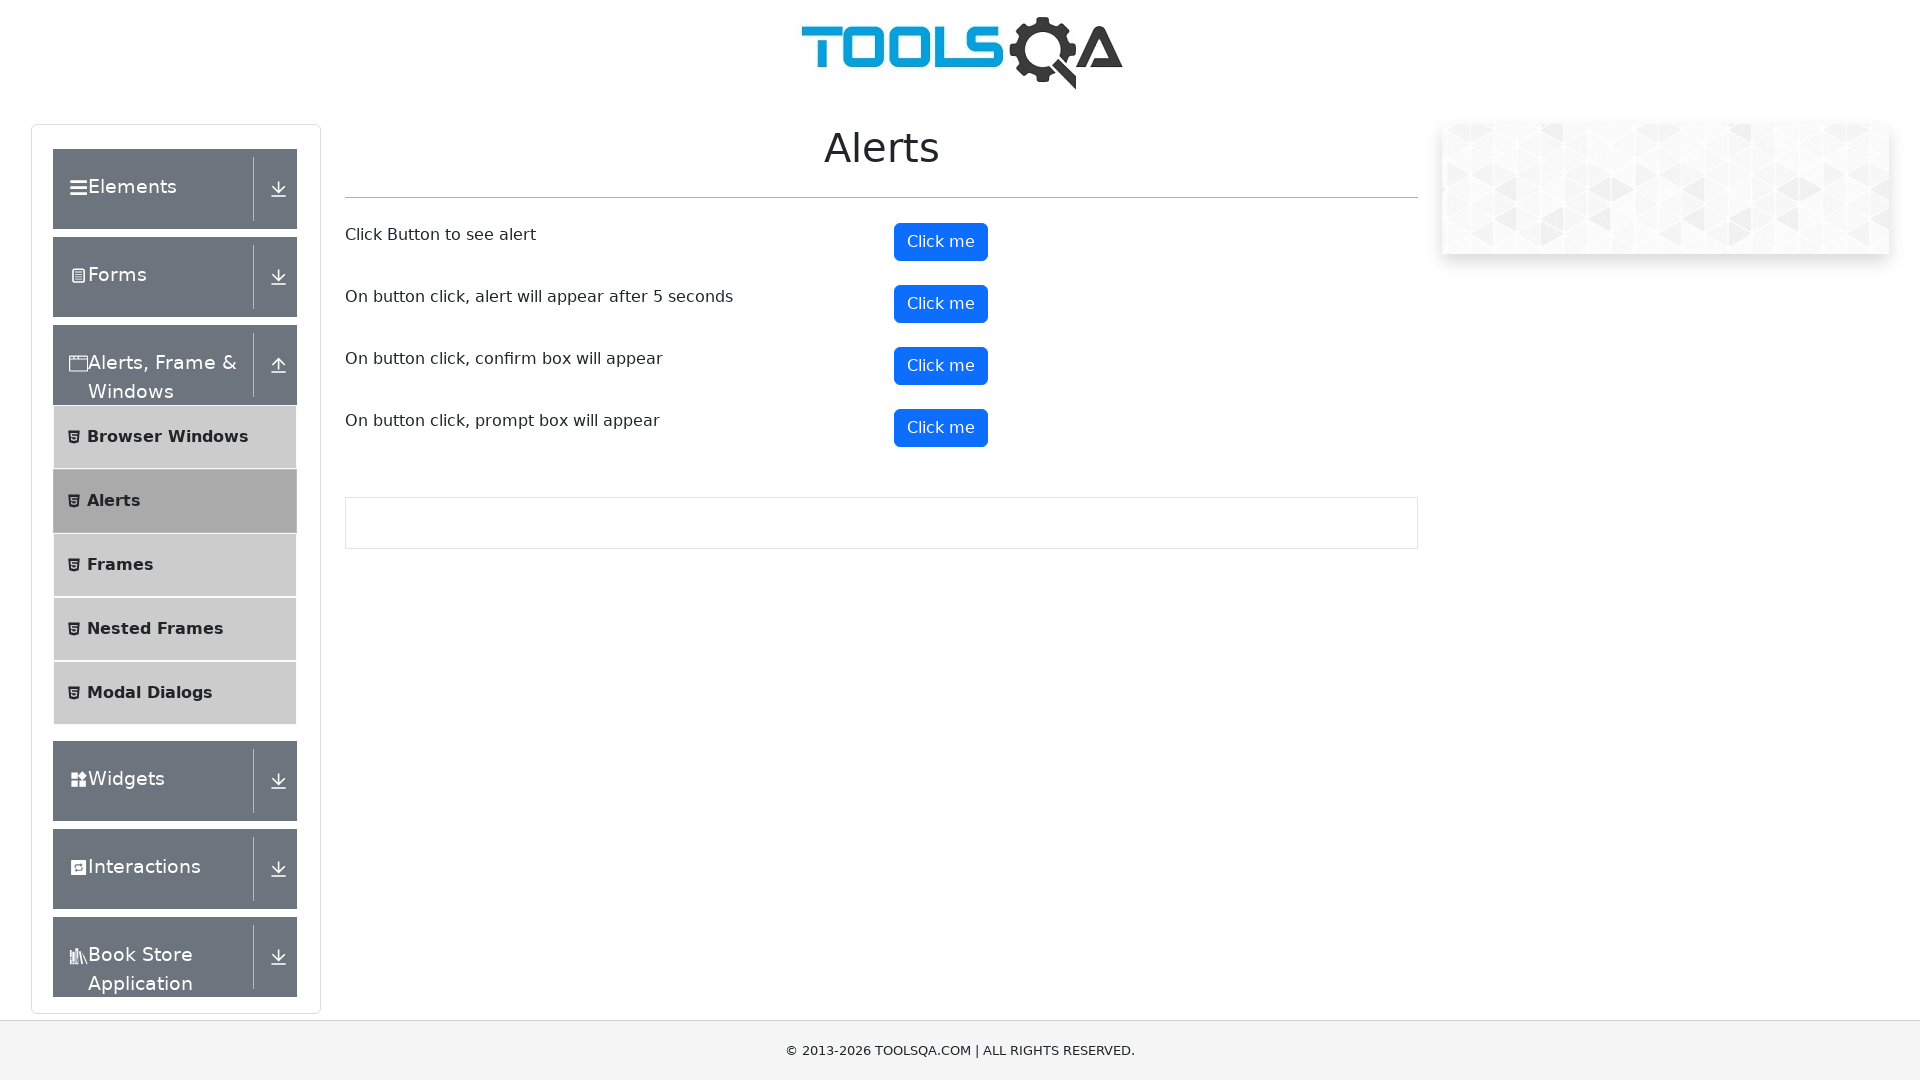

Registered dialog handler to accept prompt with text 'Nutan'
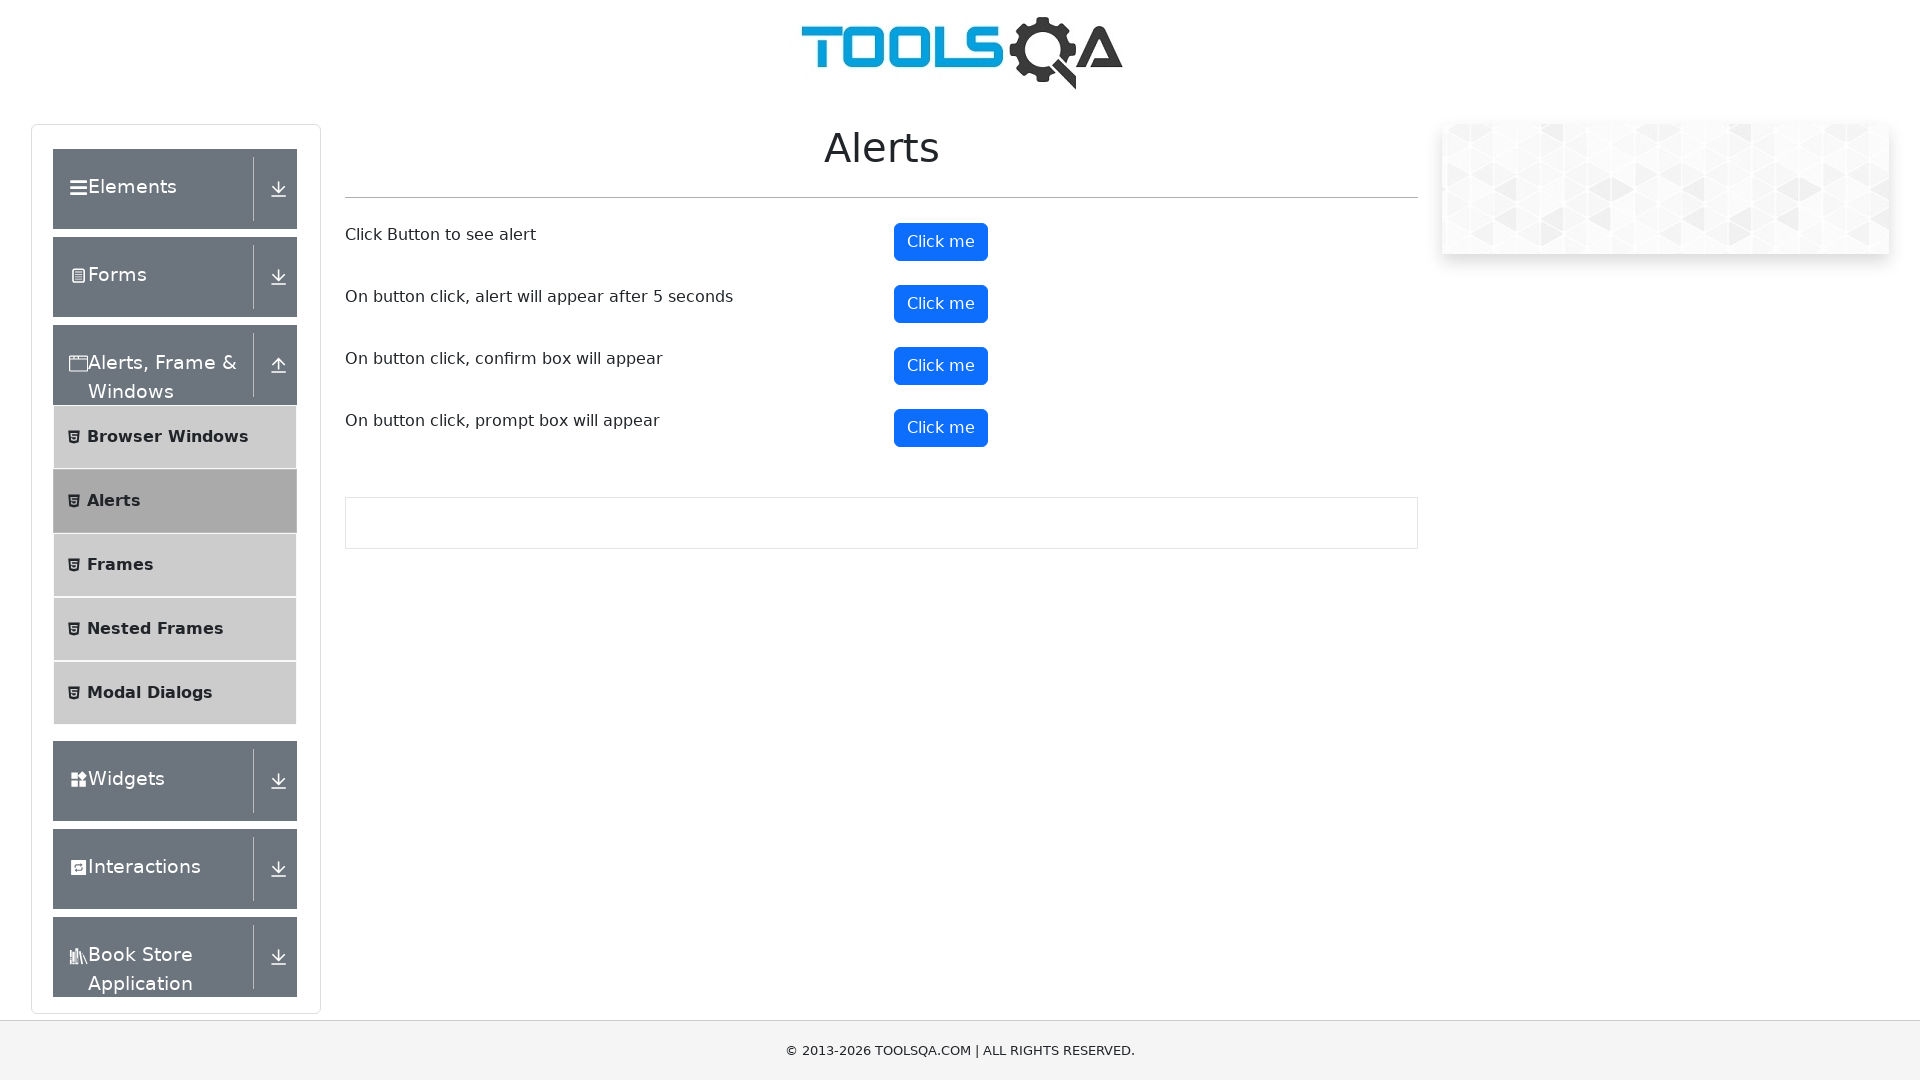

Clicked prompt button to trigger JavaScript prompt dialog at (941, 428) on #promtButton
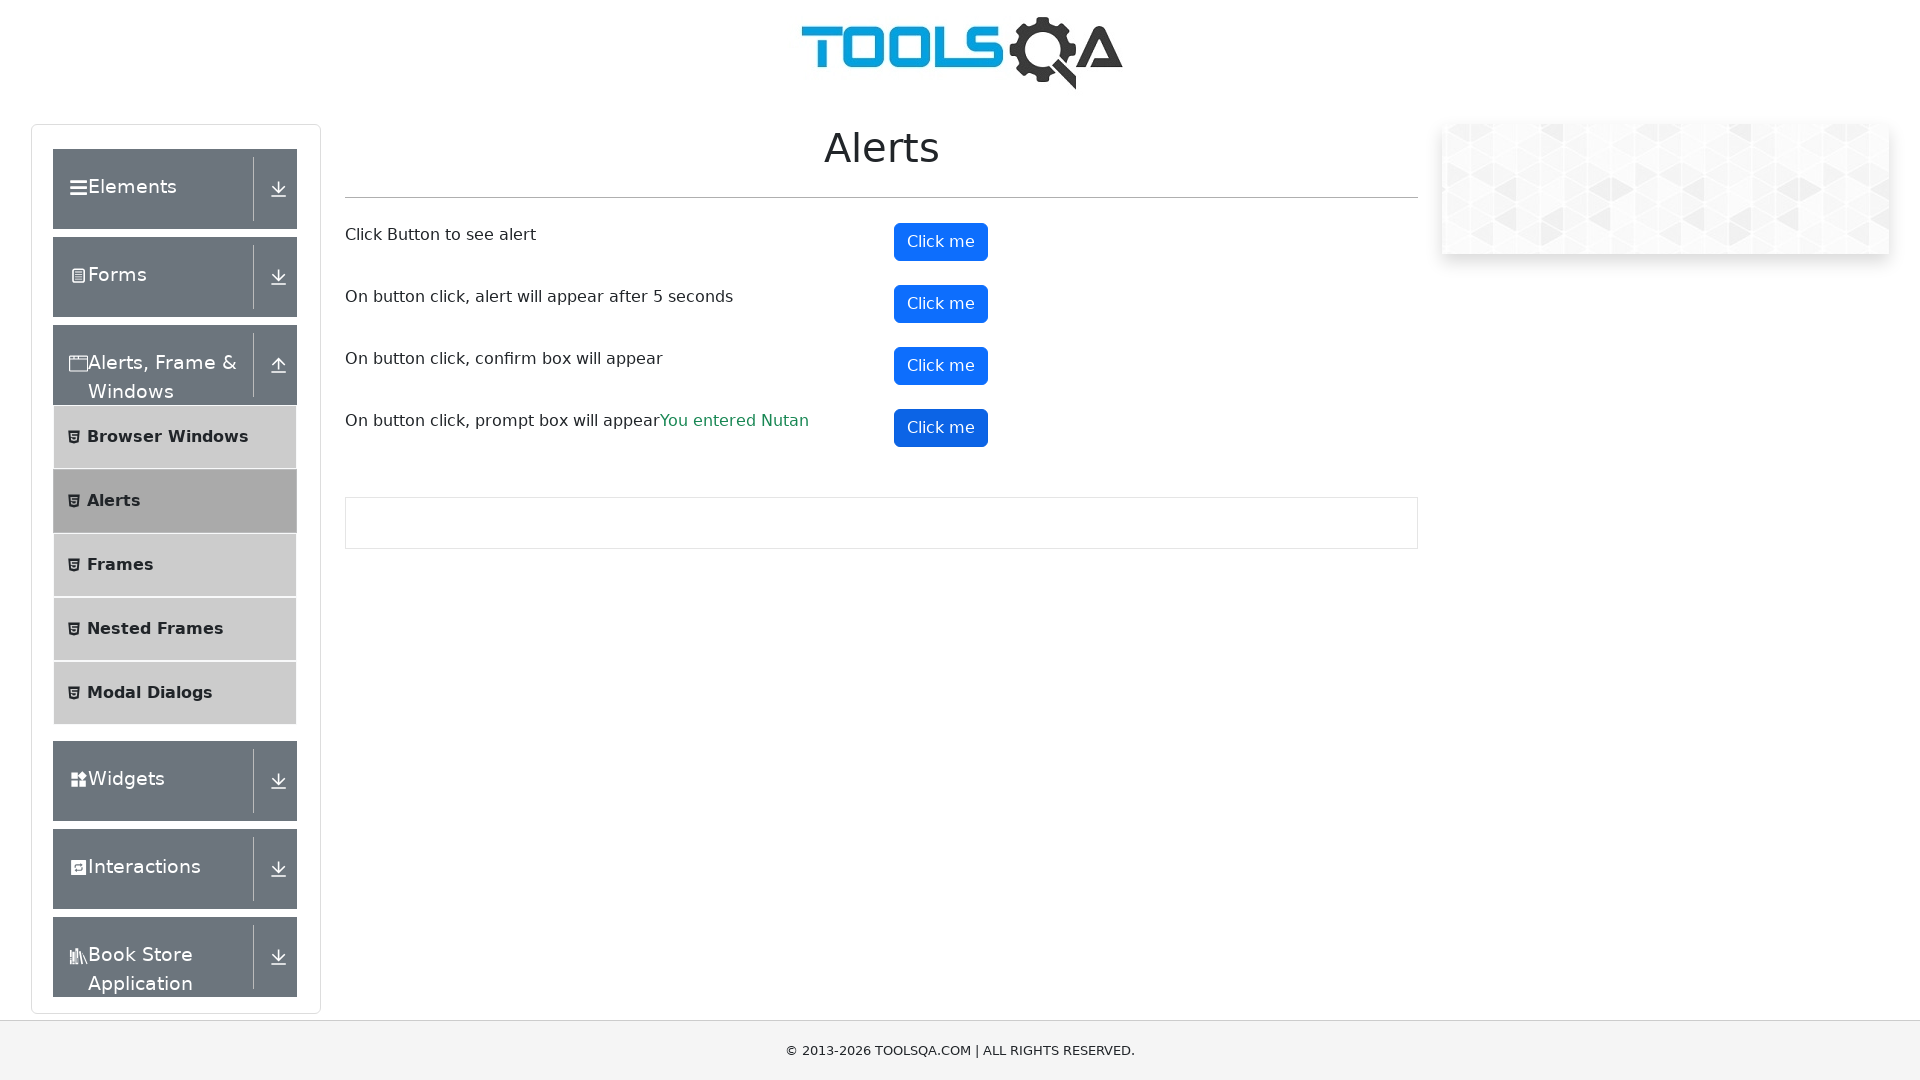

Prompt result appeared, confirming dialog was accepted with text input
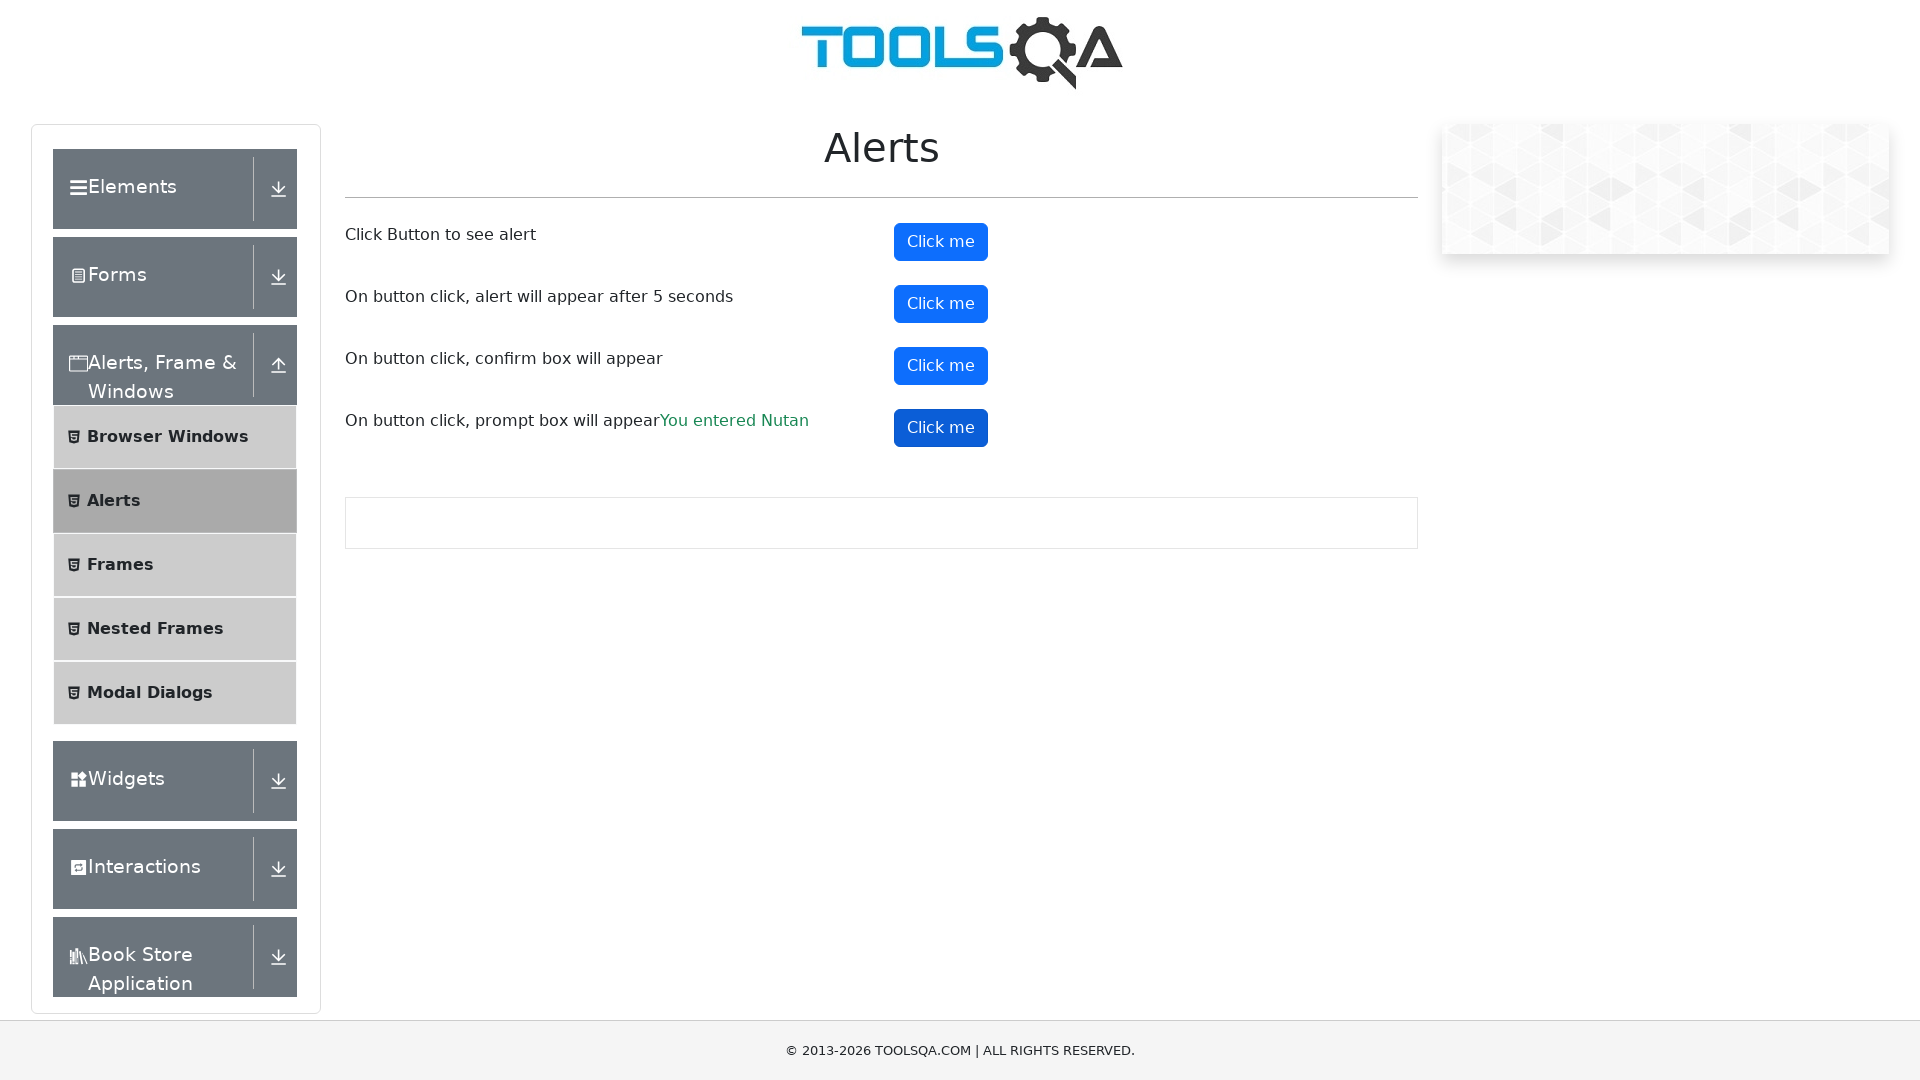

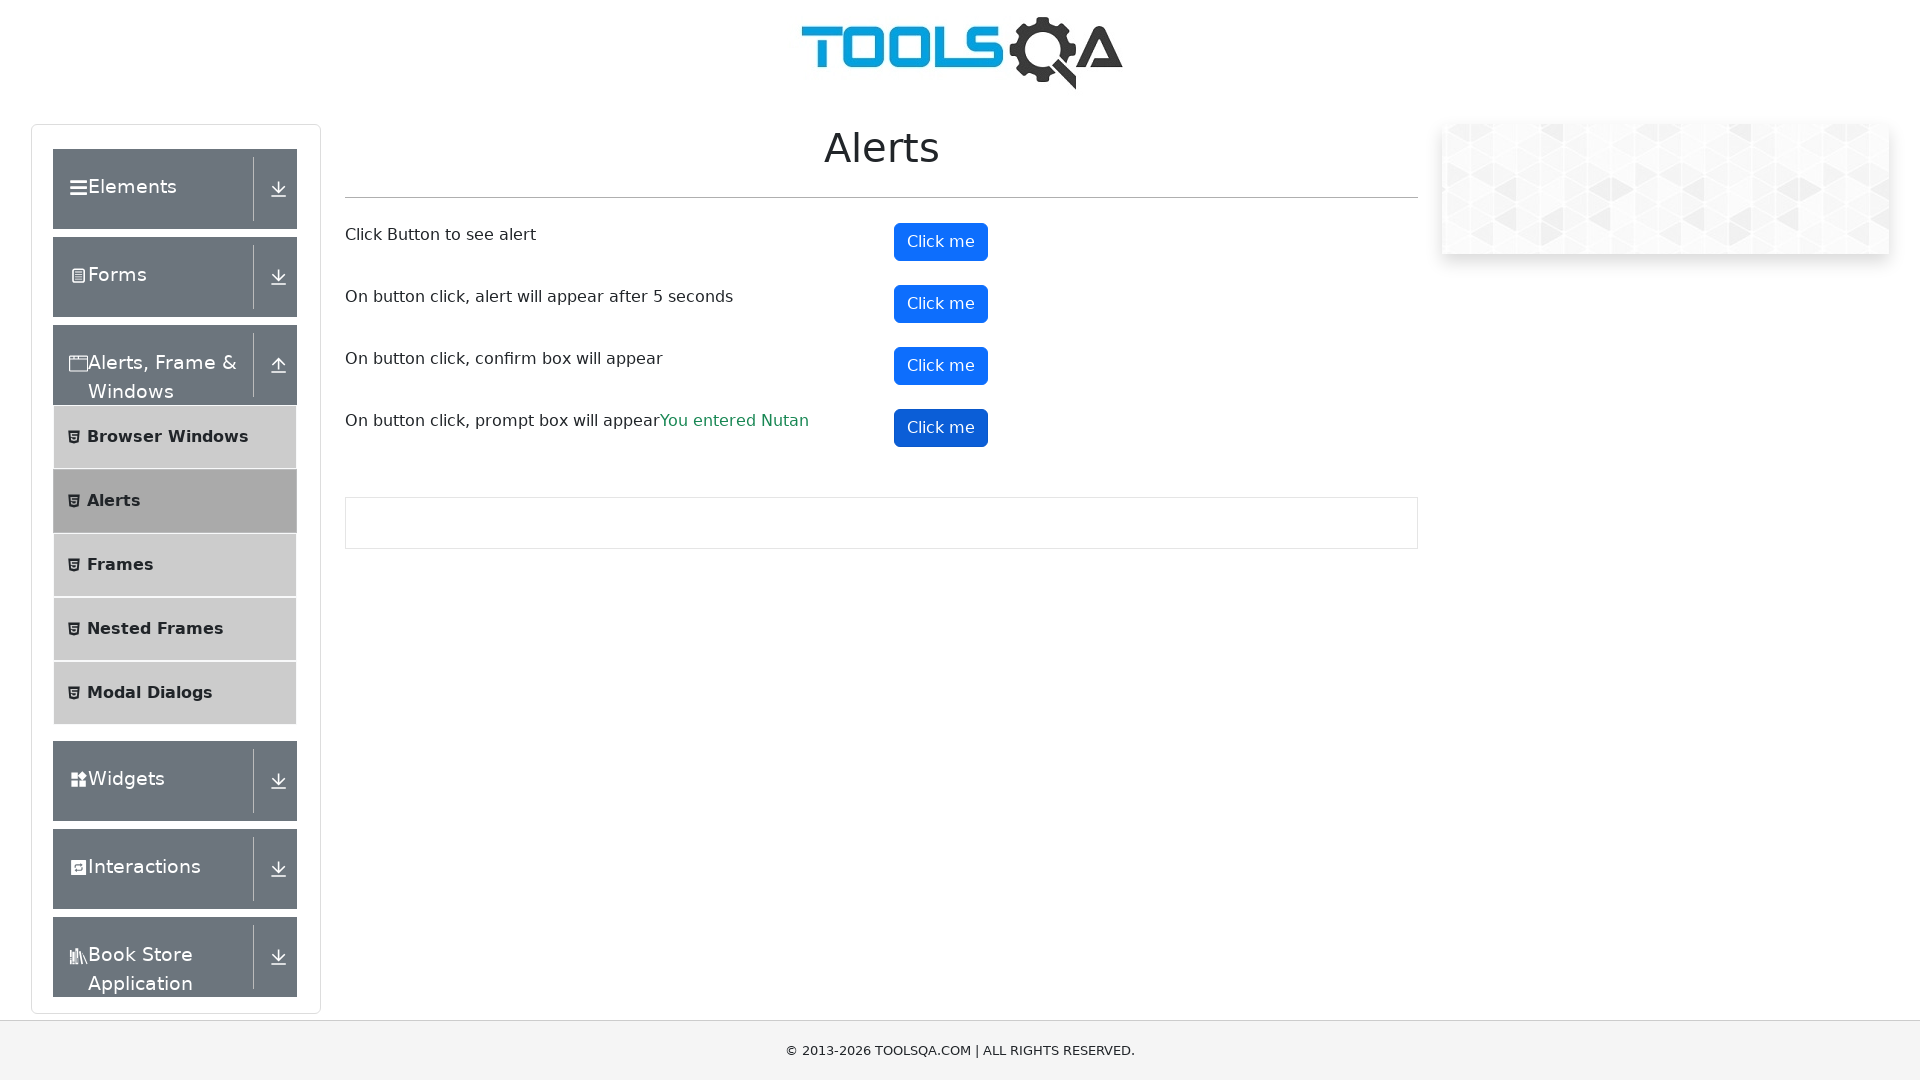